Tests password generator with special characters in both master password and site name fields, verifying the generated password

Starting URL: http://angel.net/~nic/passwd.current.html

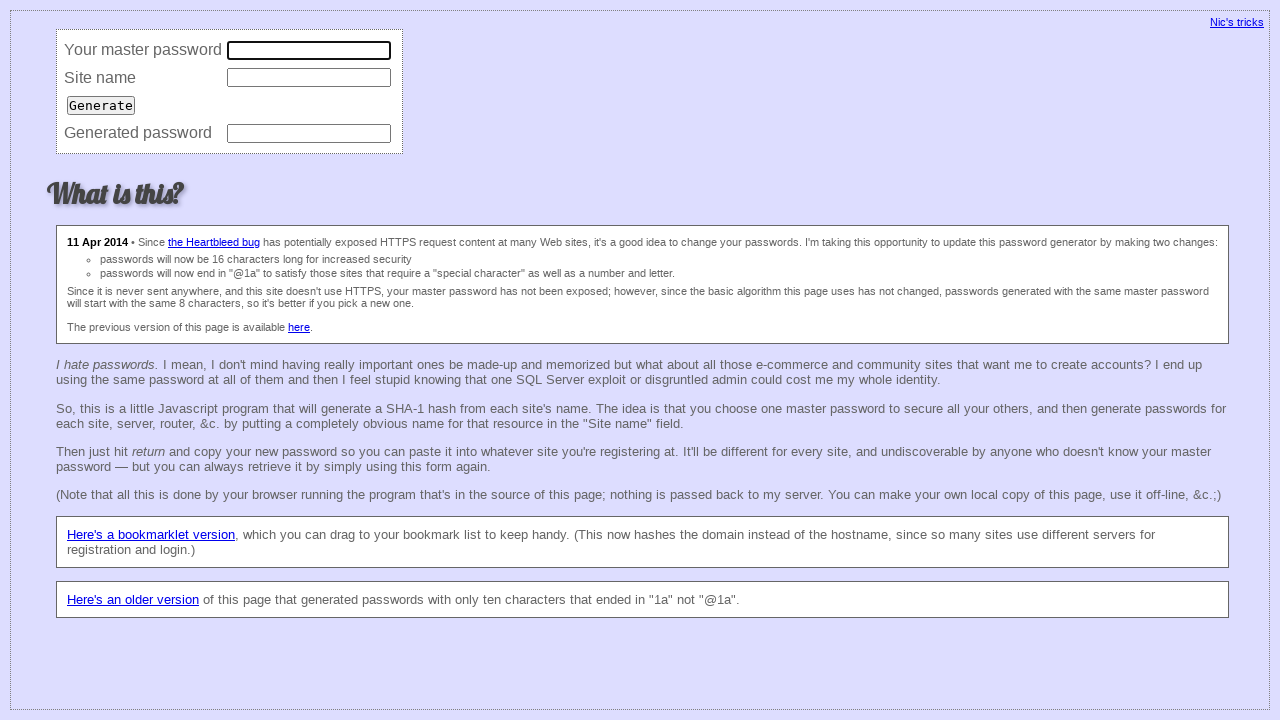

Filled master password field with special characters on input[name='master']
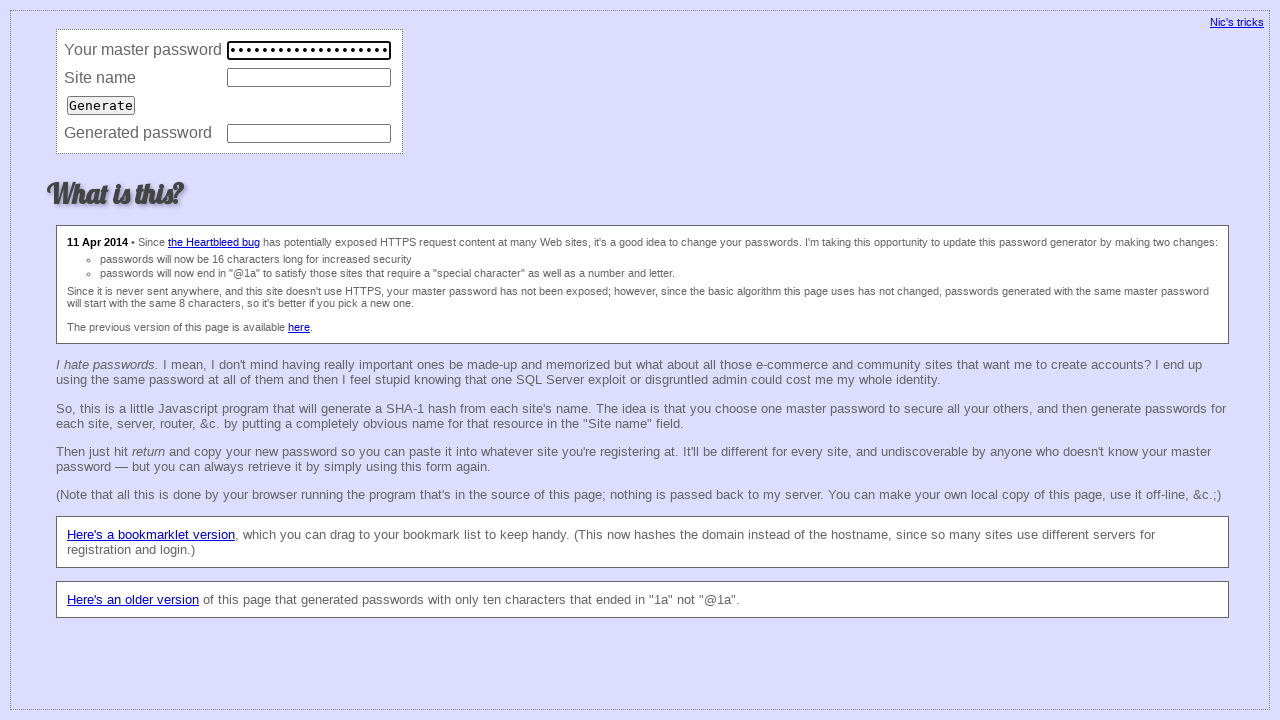

Filled site name field with special characters on input[name='site']
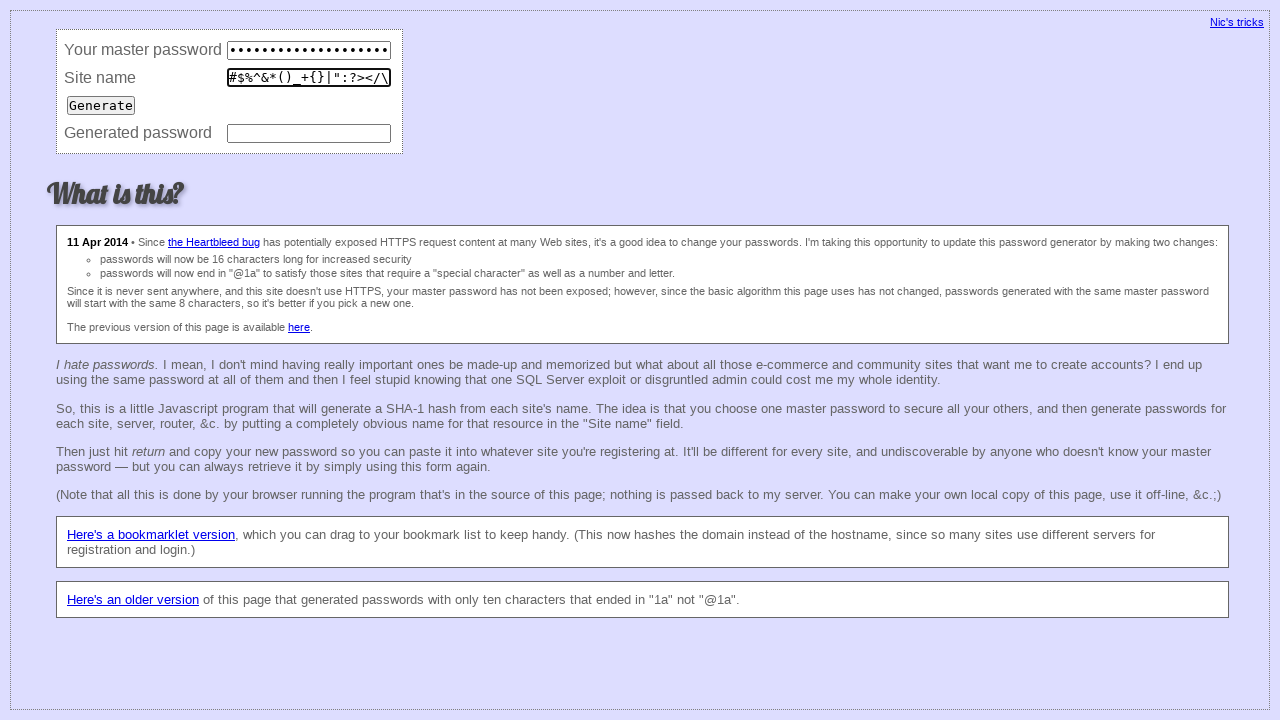

Clicked Generate button to generate password at (101, 105) on input[value='Generate']
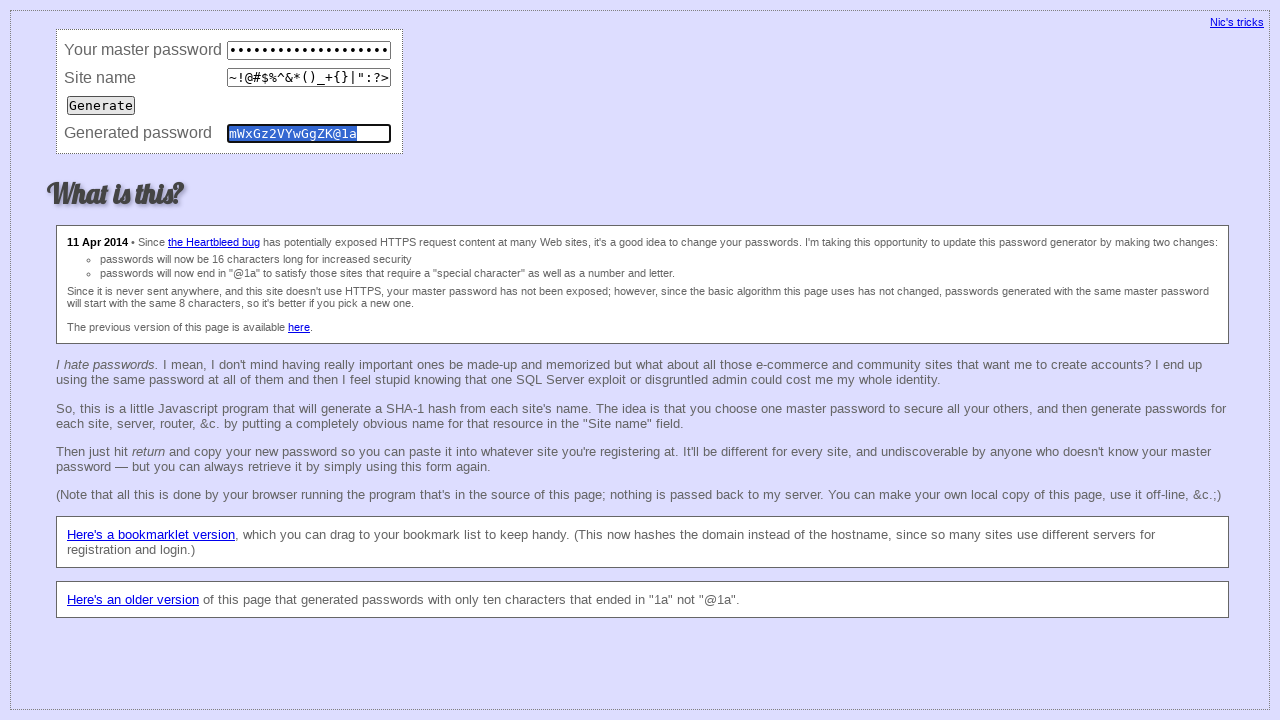

Verified generated password matches expected value 'mWxGz2VYwGgZK@1a'
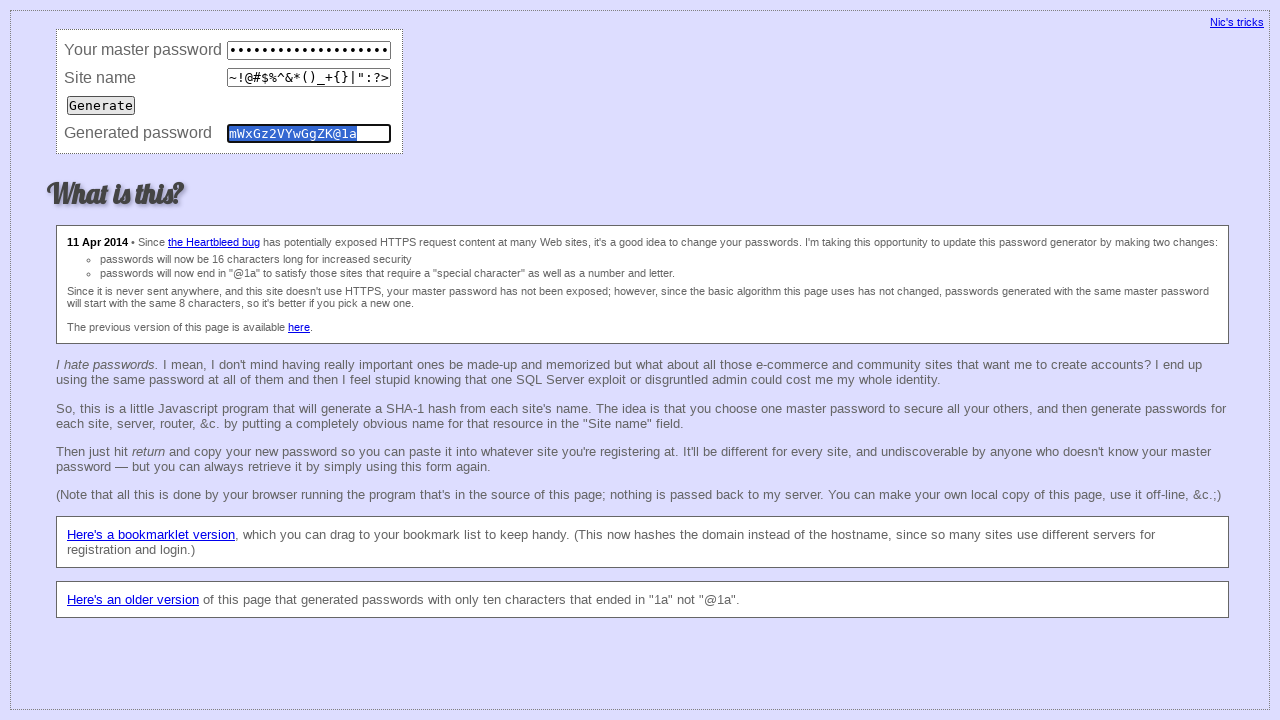

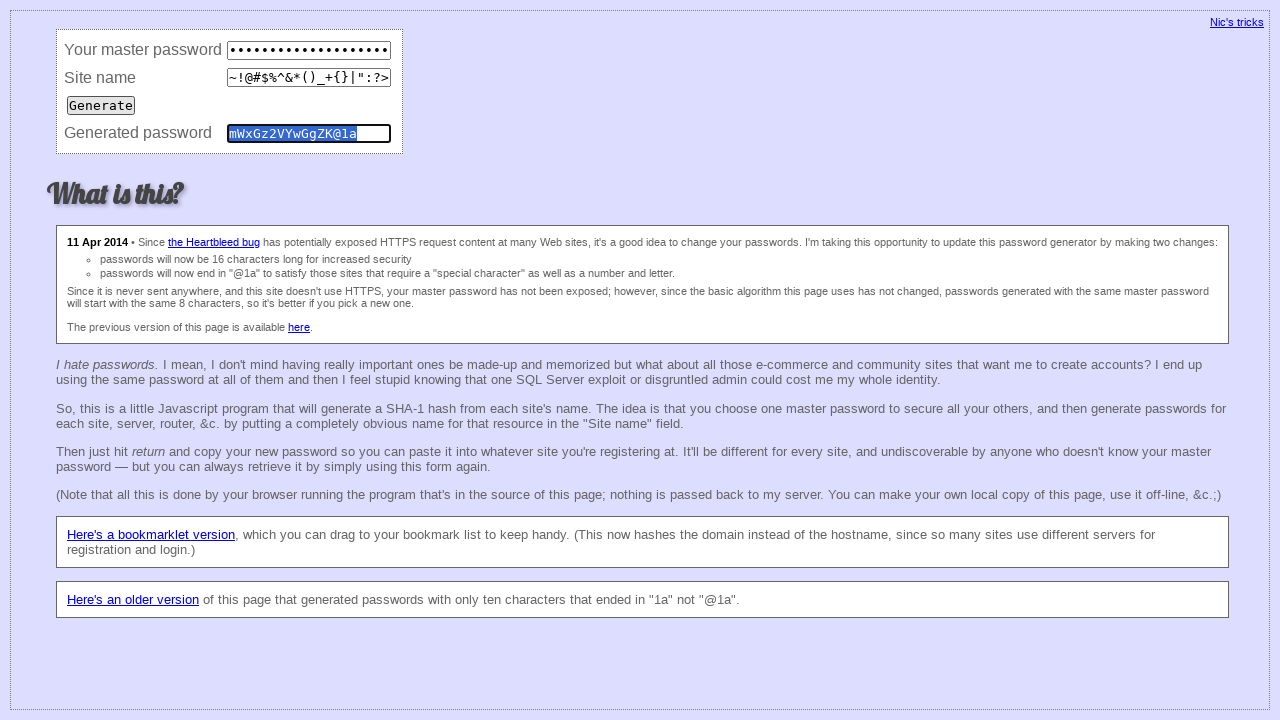